Tests double-click functionality by performing a double-click action on a specific element on the page

Starting URL: https://omayo.blogspot.com

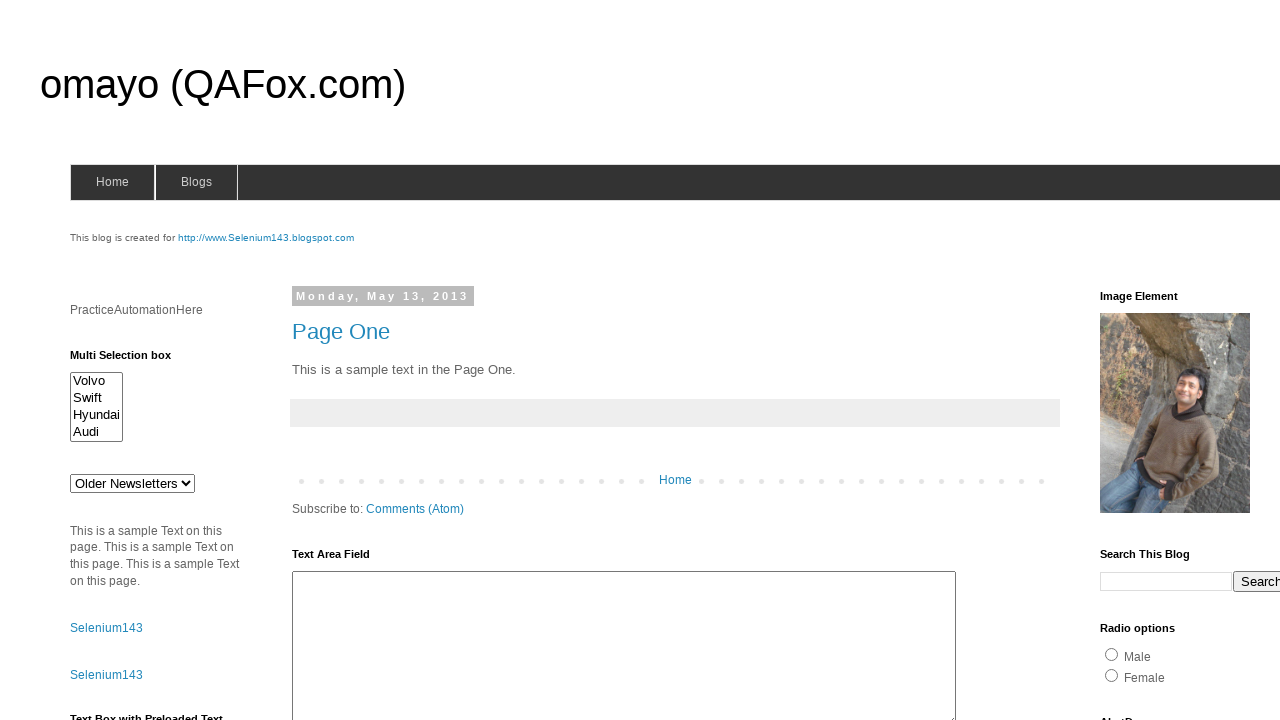

Navigated to https://omayo.blogspot.com
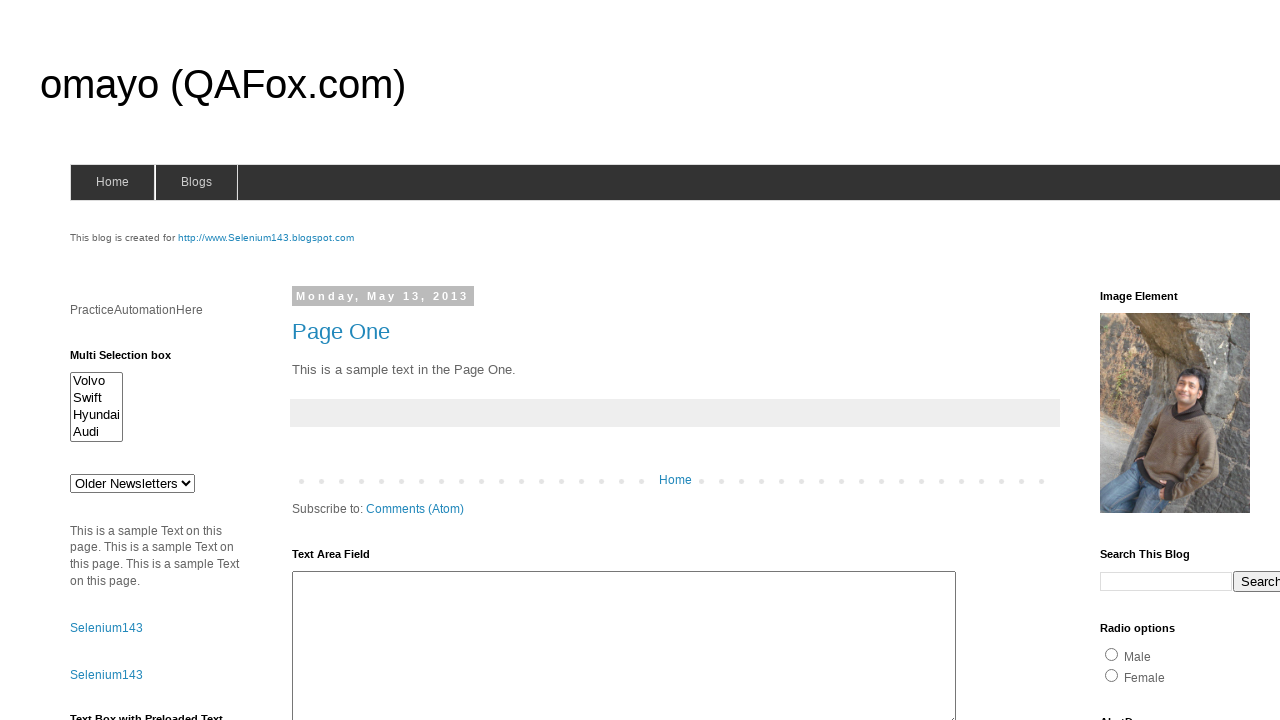

Double-clicked the test element with id 'testdoubleclick' at (1185, 361) on #testdoubleclick
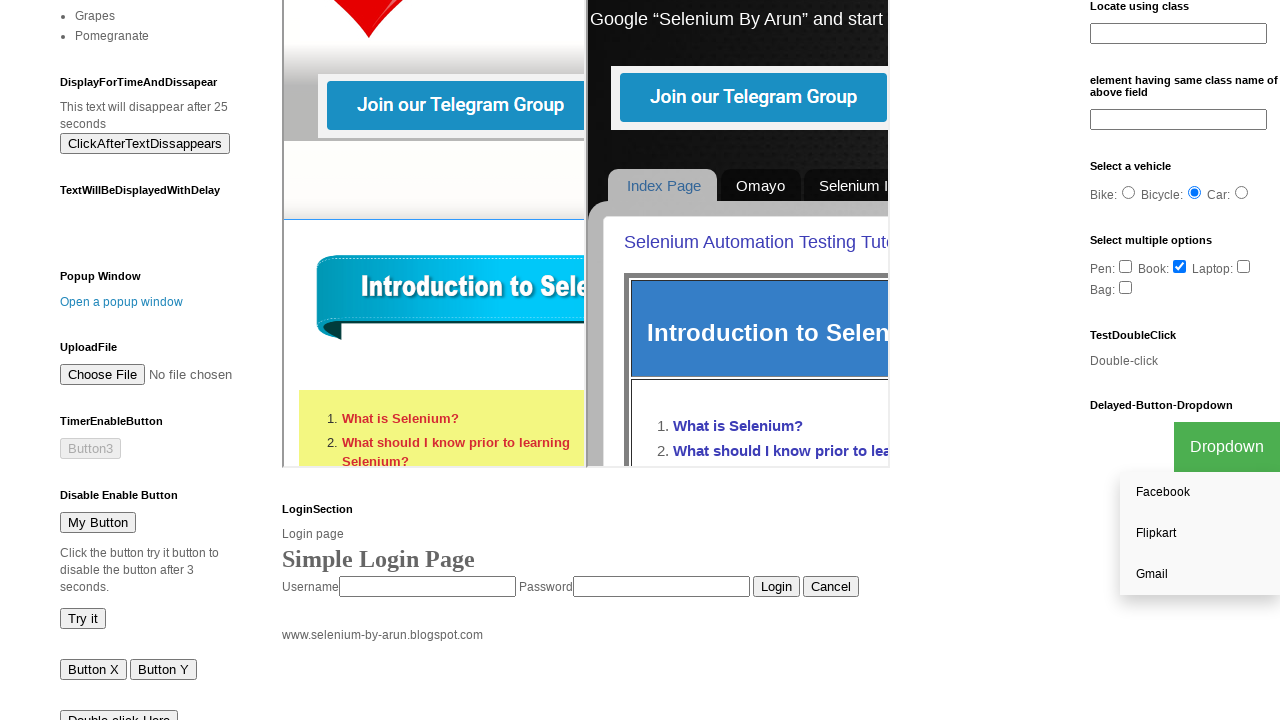

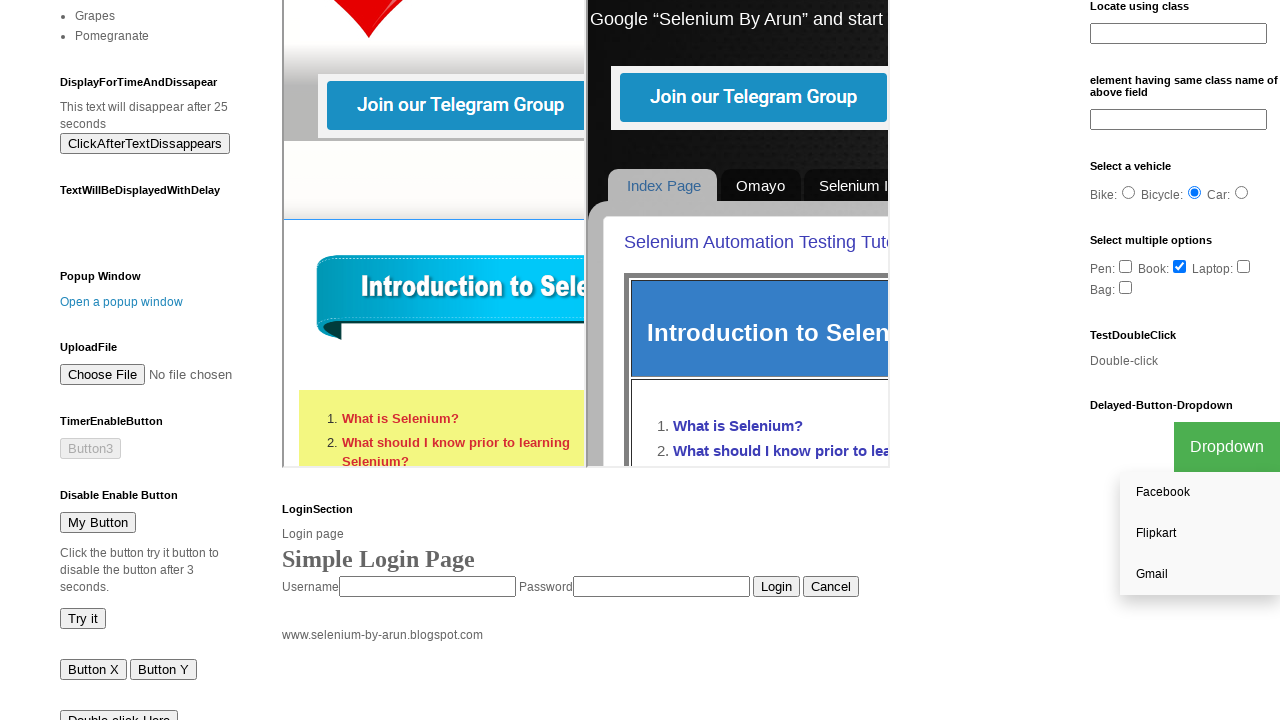